Tests fluent wait with custom polling interval and message visibility

Starting URL: https://eviltester.github.io/supportclasses/

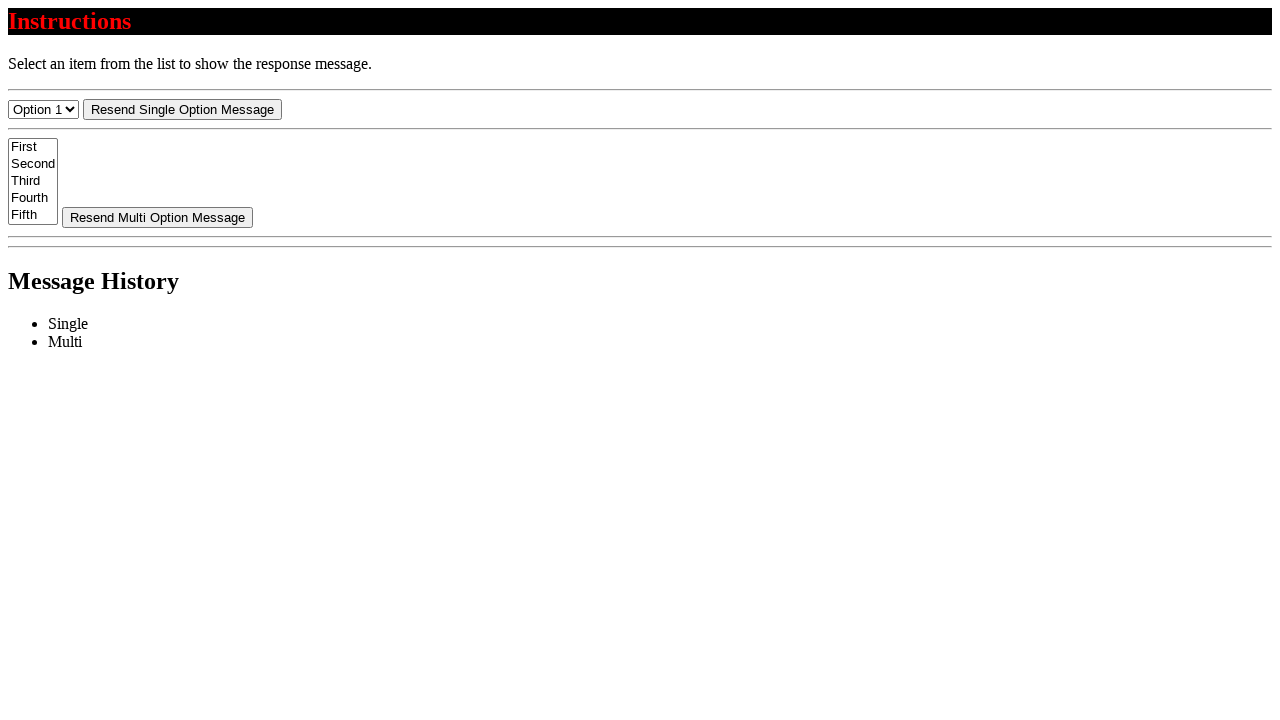

Clicked resend button at (182, 109) on #resend-select
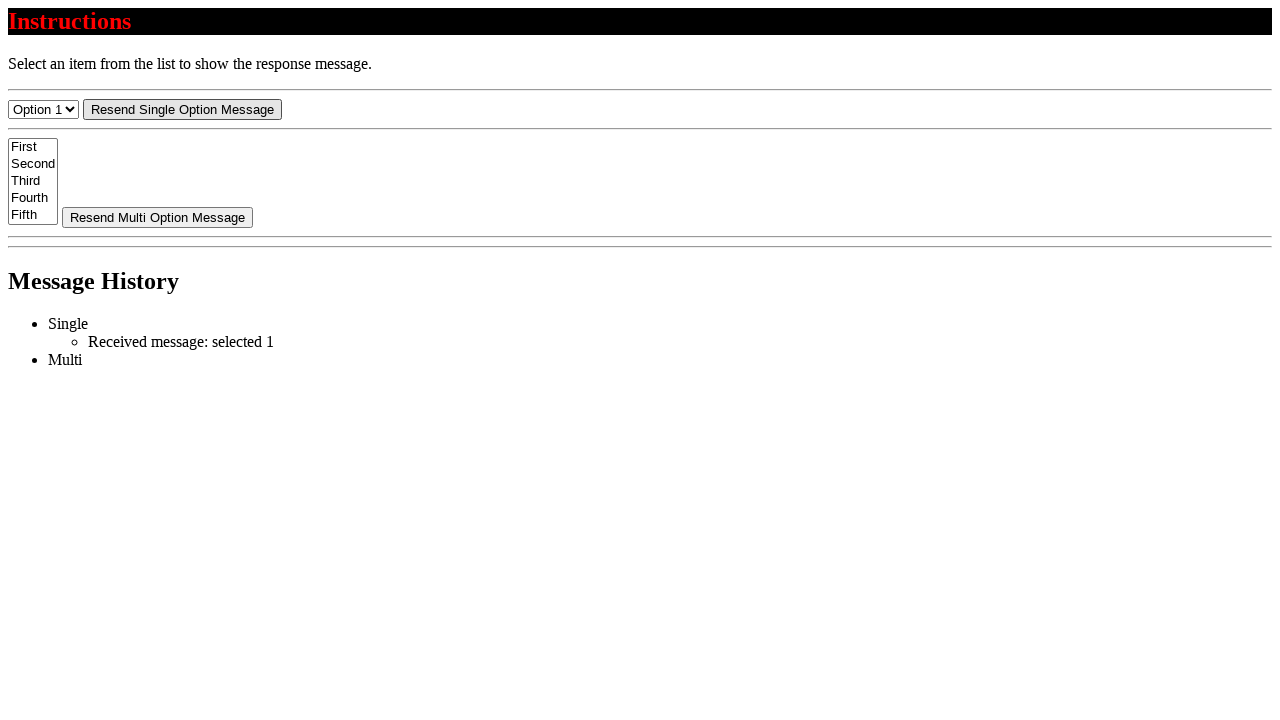

Waited for message to appear in list with 5000ms timeout
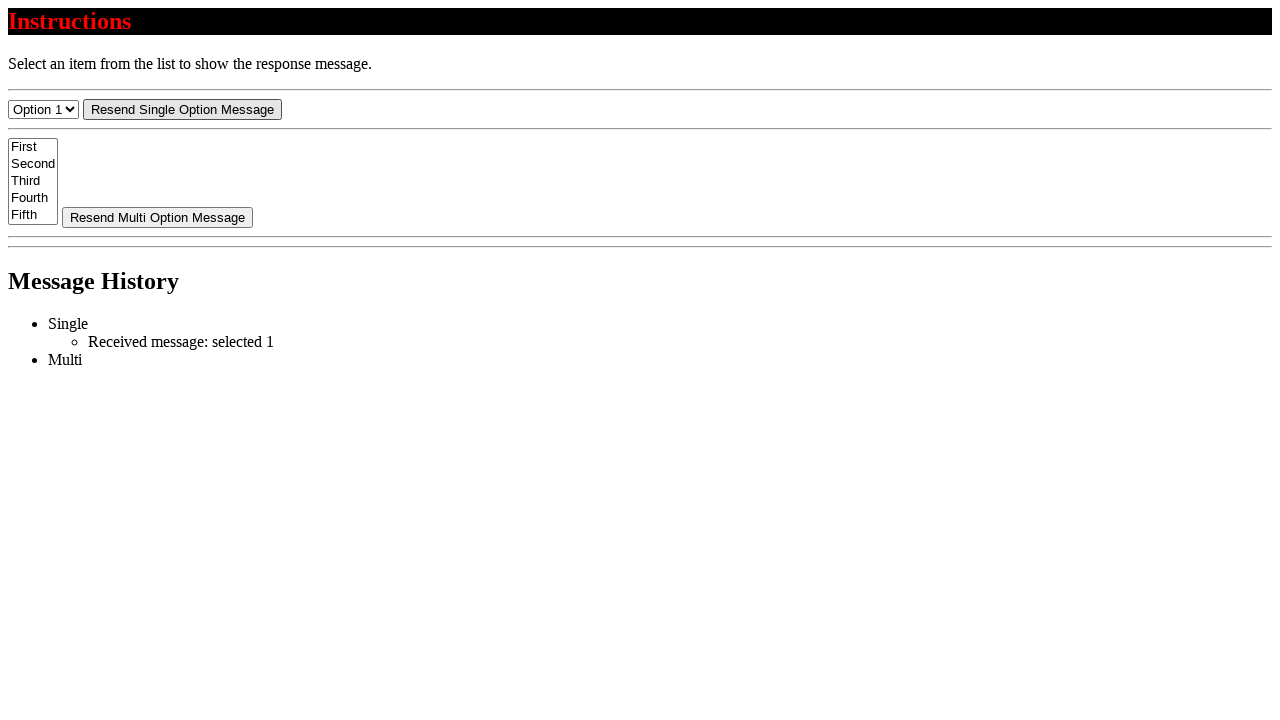

Located message element in list
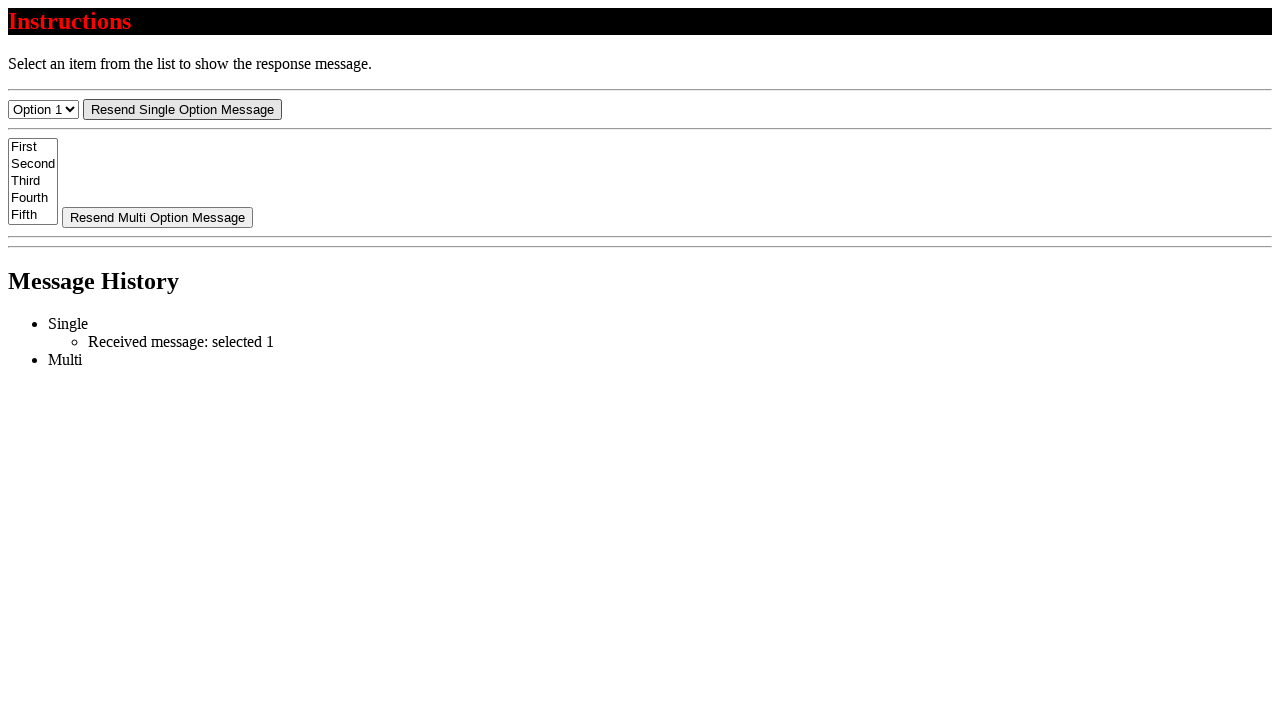

Verified message text starts with 'Received message:'
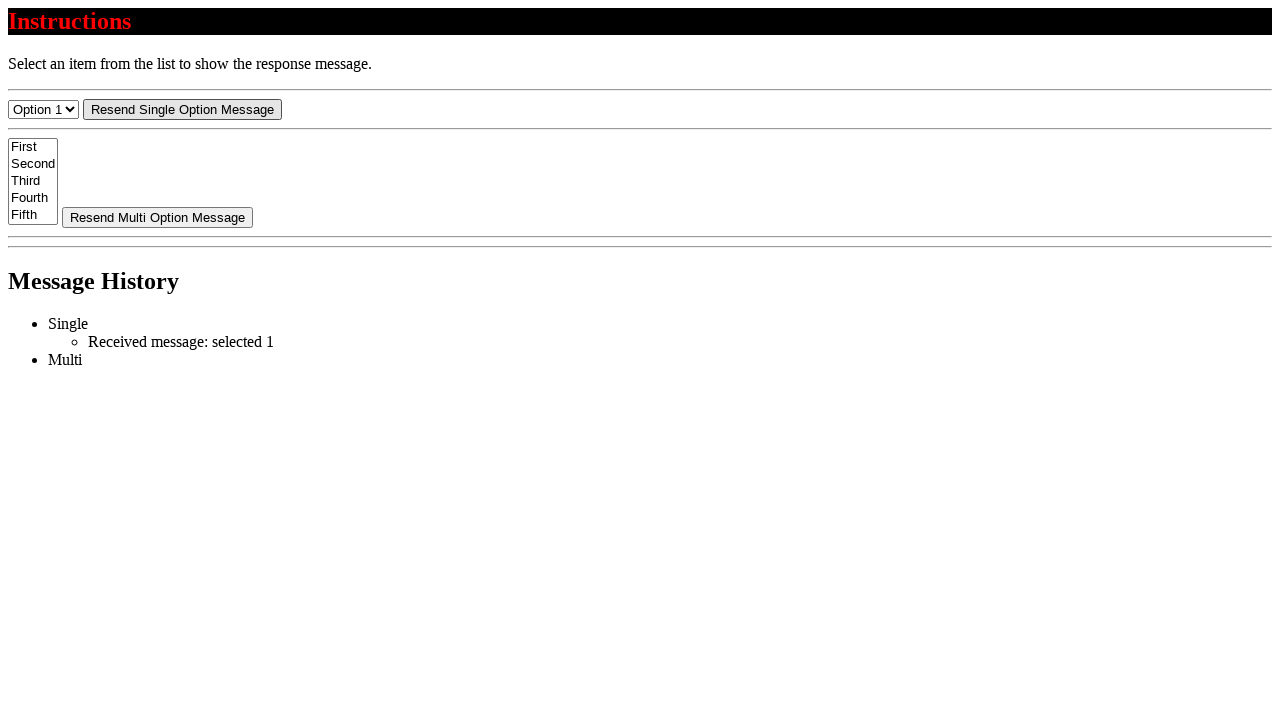

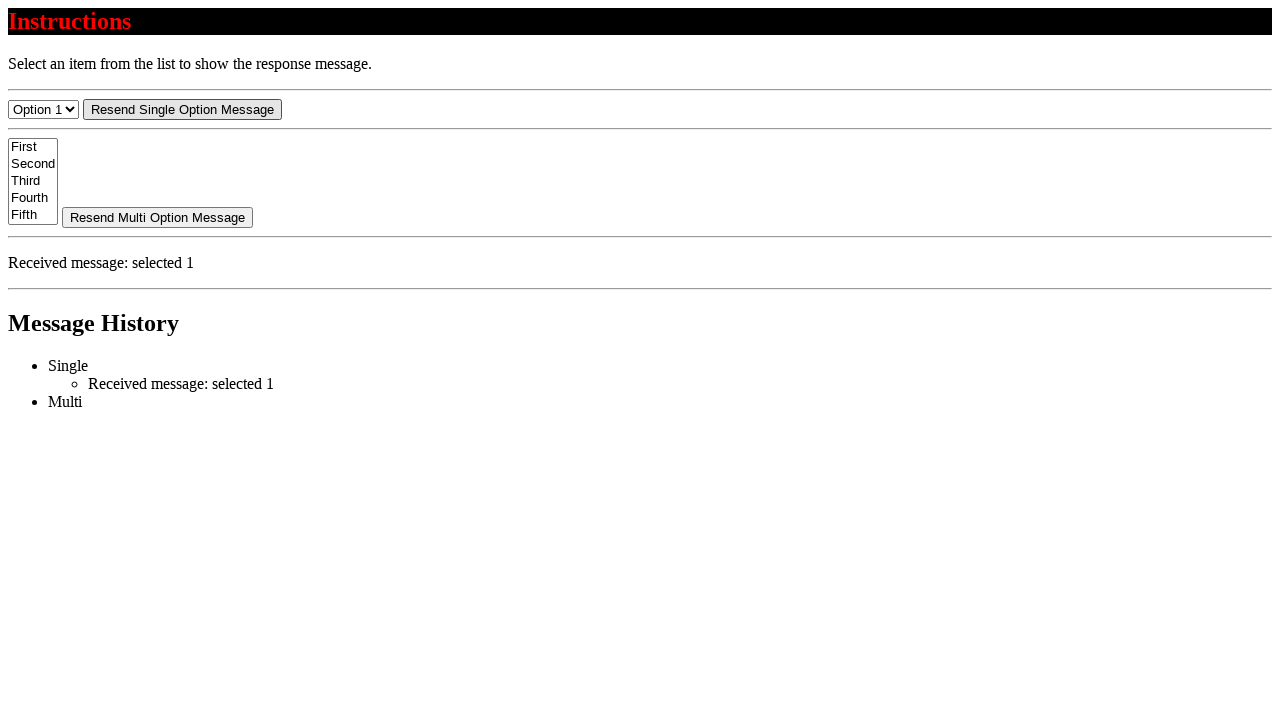